Automates filling out a free SMS sending form by entering a phone number and message text on an international SMS service website.

Starting URL: http://www.afreesms.com/intl/india

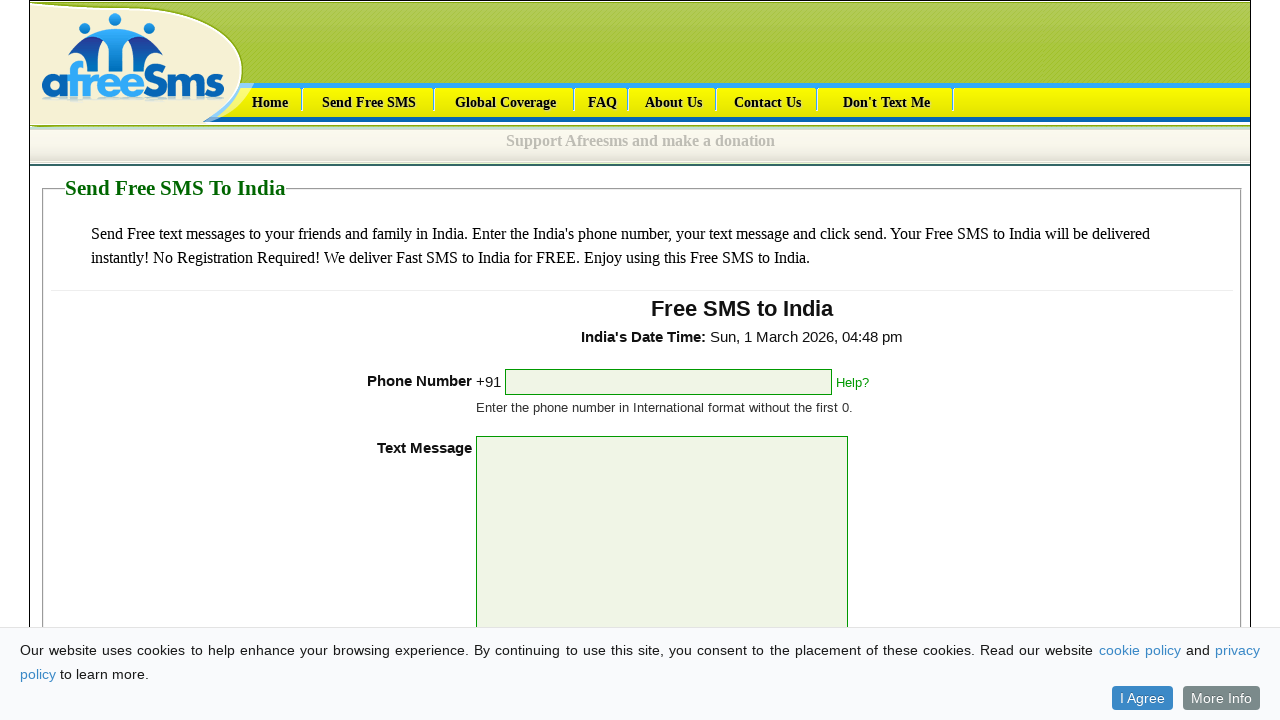

Filled phone number field with '9876543210' on input >> nth=1
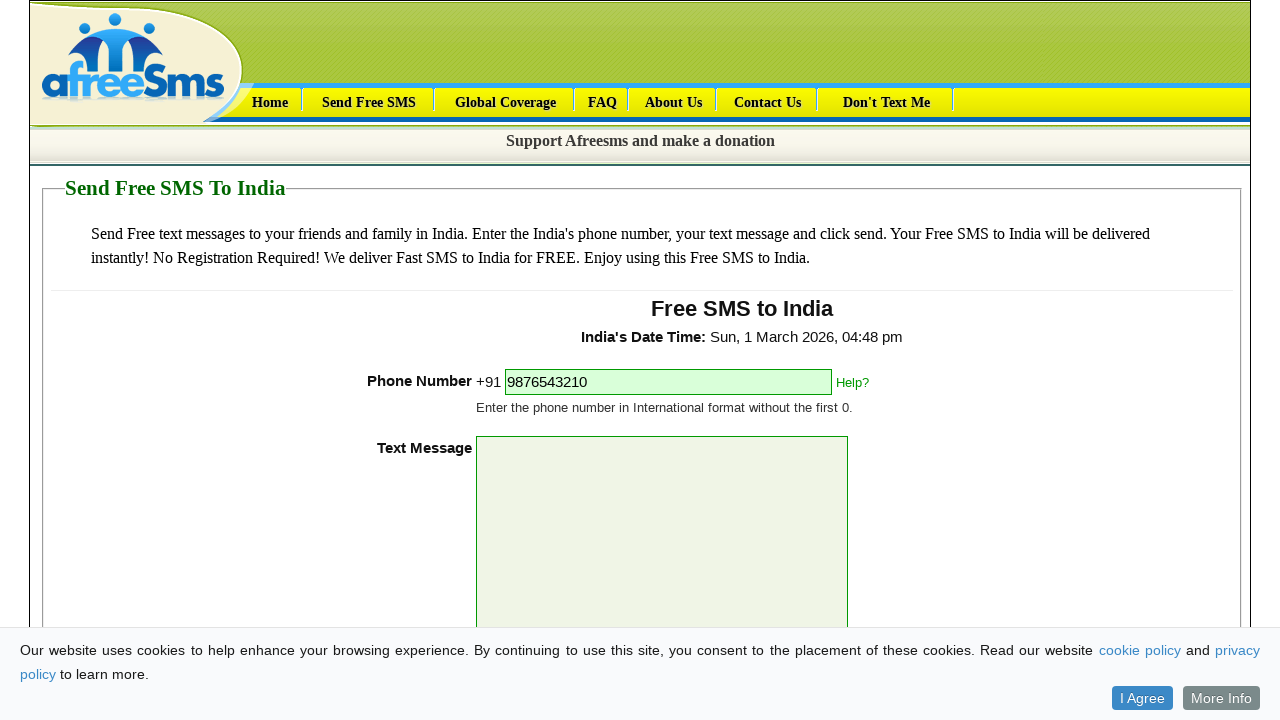

Filled message textarea with 'This is a test message' on textarea >> nth=0
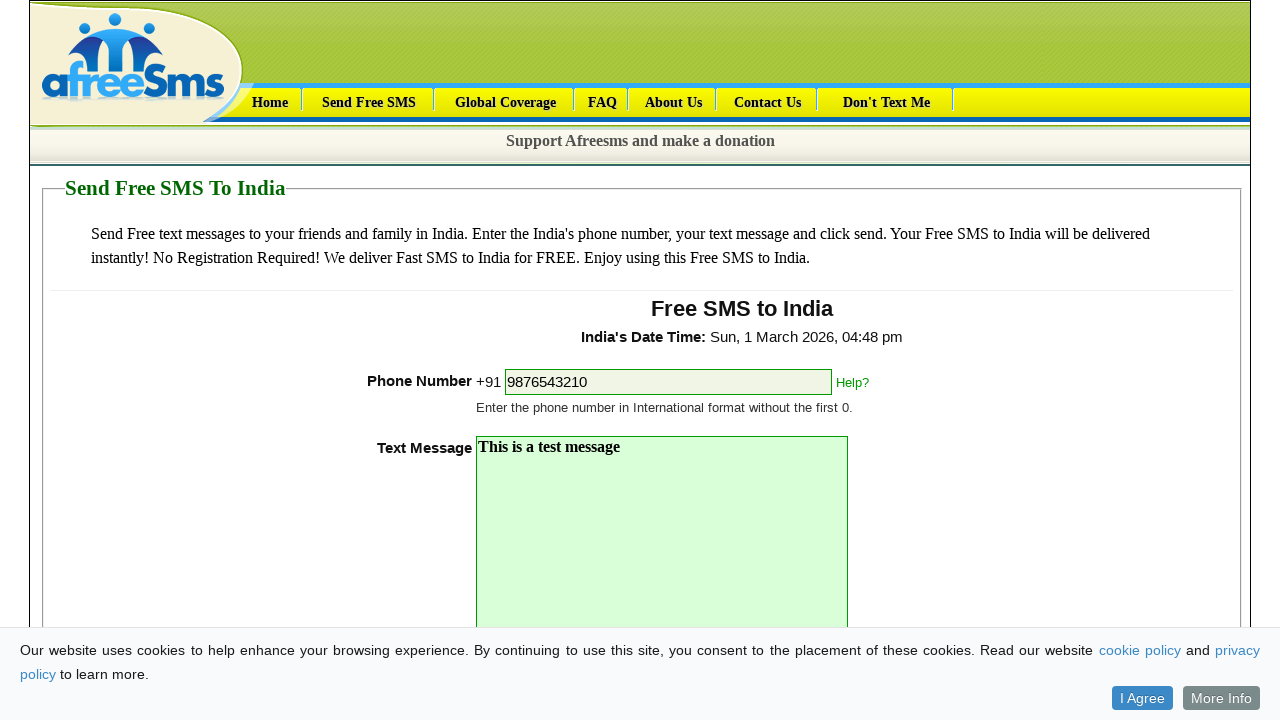

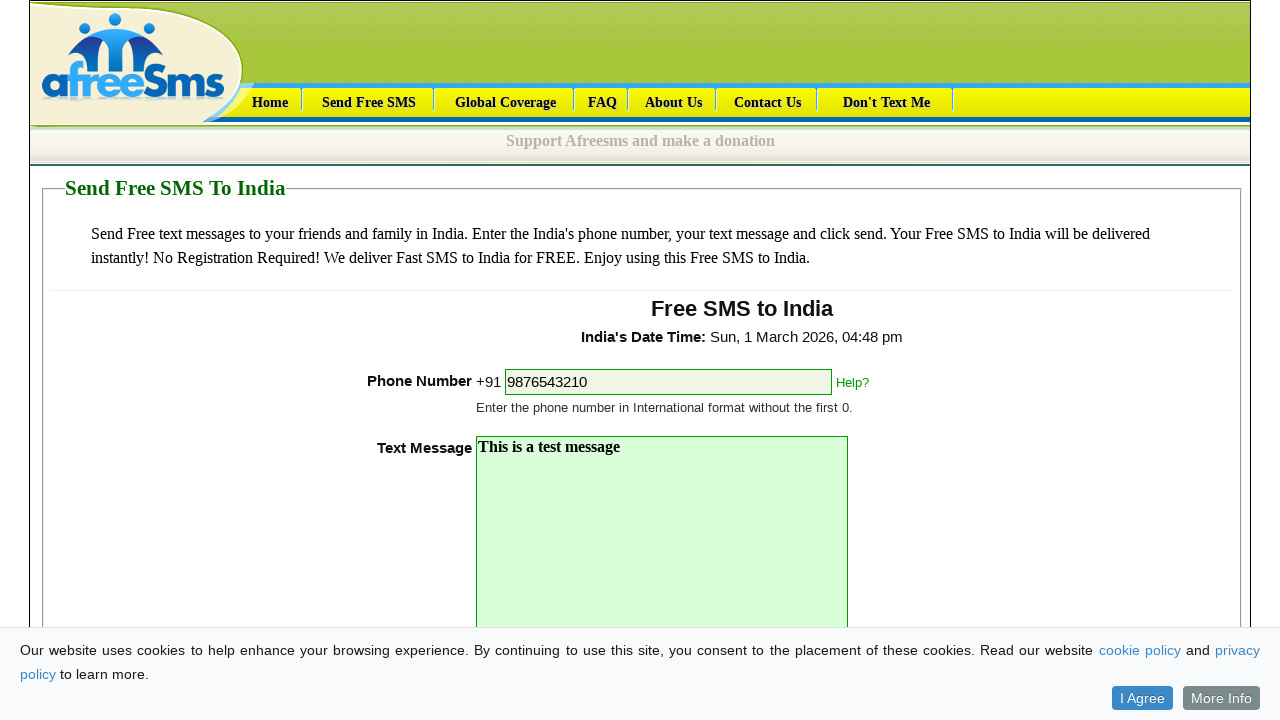